Navigates to OrangeHRM page and verifies that the page title is "OrangeHRM"

Starting URL: https://alchemy.hguy.co/orangehrm/

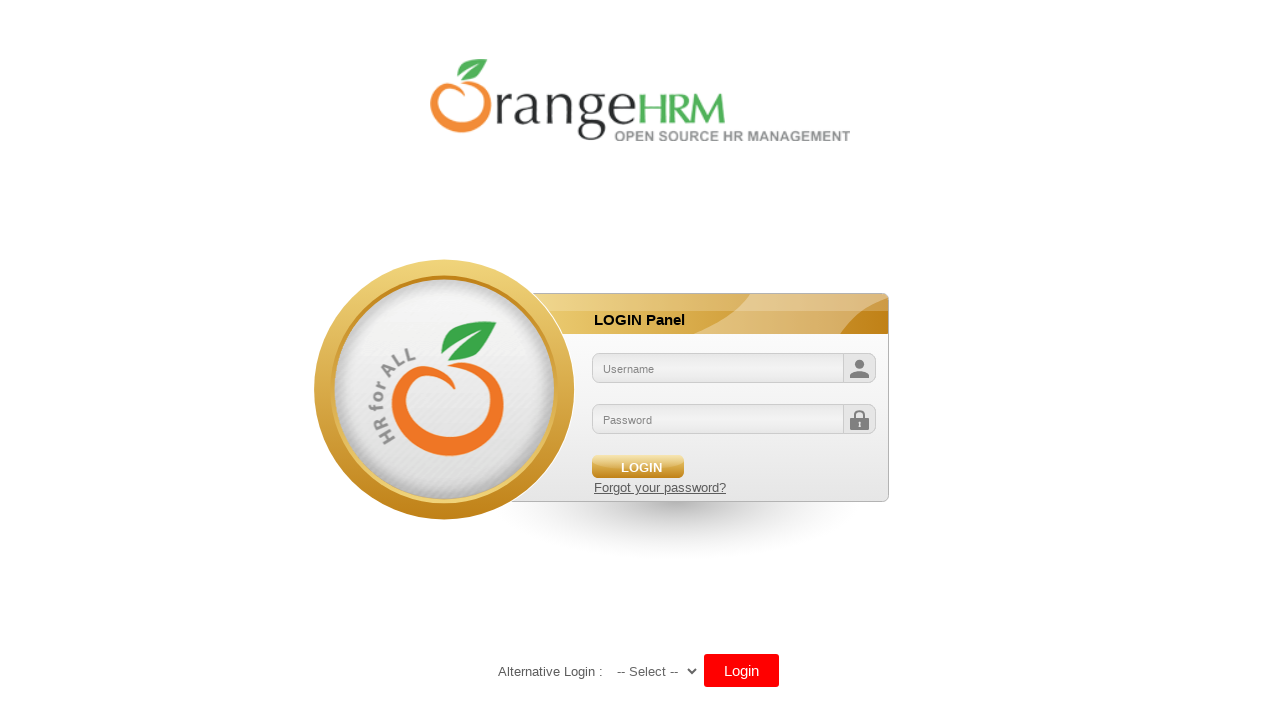

Navigated to OrangeHRM page at https://alchemy.hguy.co/orangehrm/
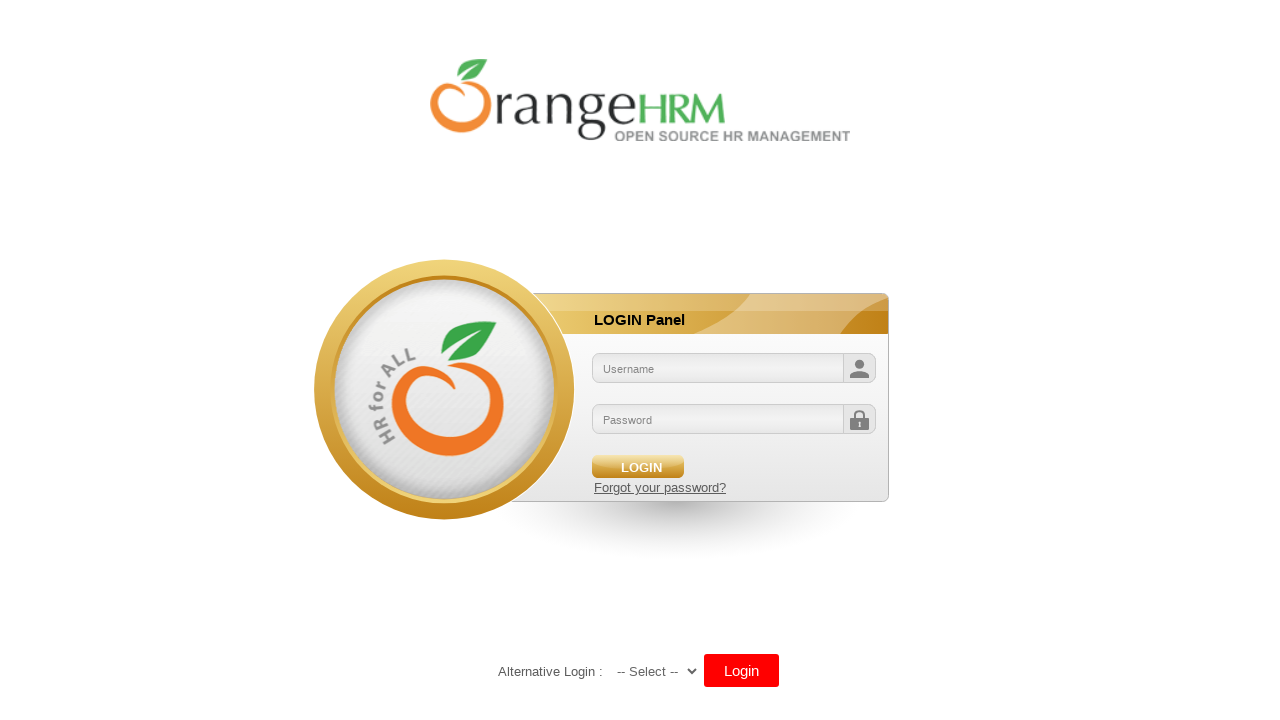

Verified page title is 'OrangeHRM'
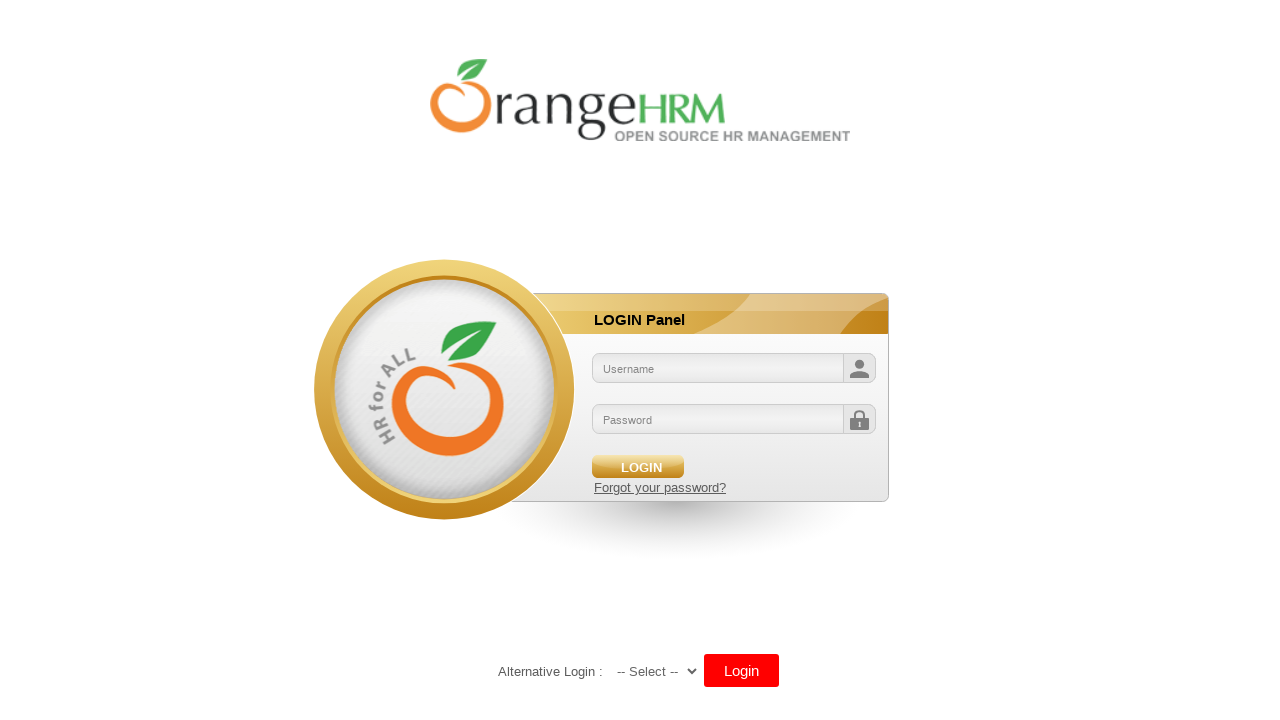

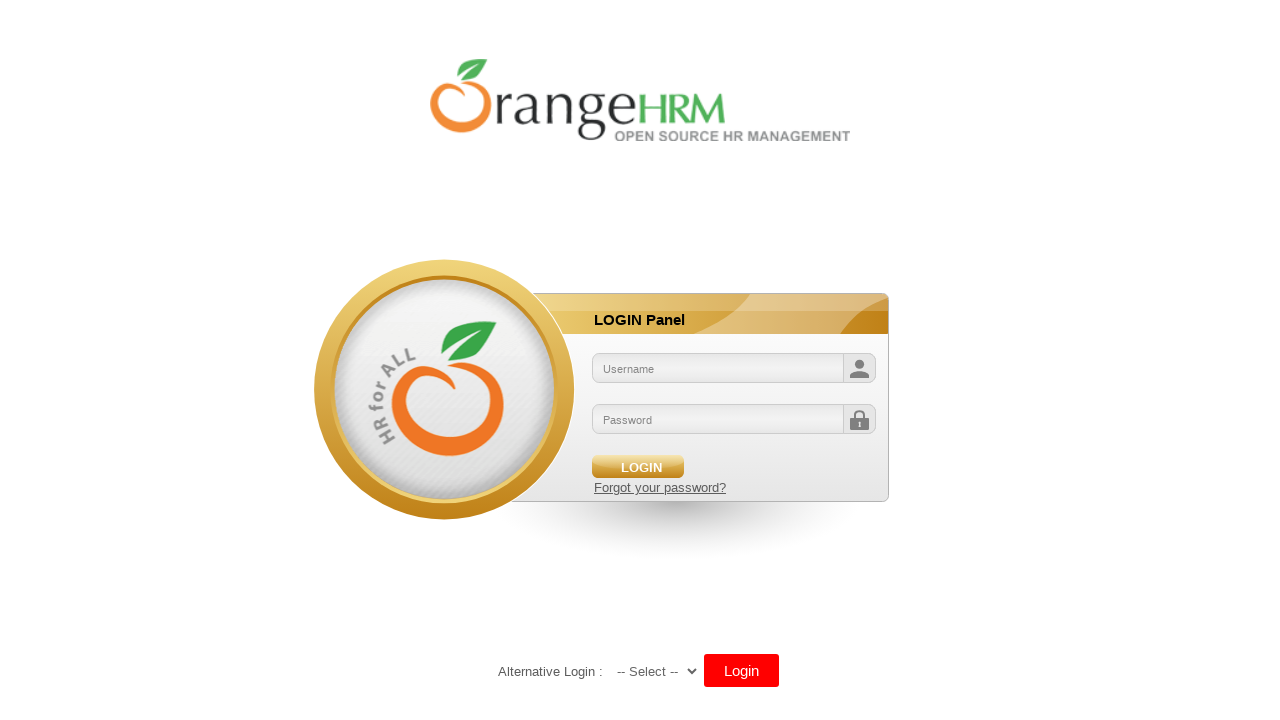